Tests filtering to display only active (not completed) items

Starting URL: https://demo.playwright.dev/todomvc

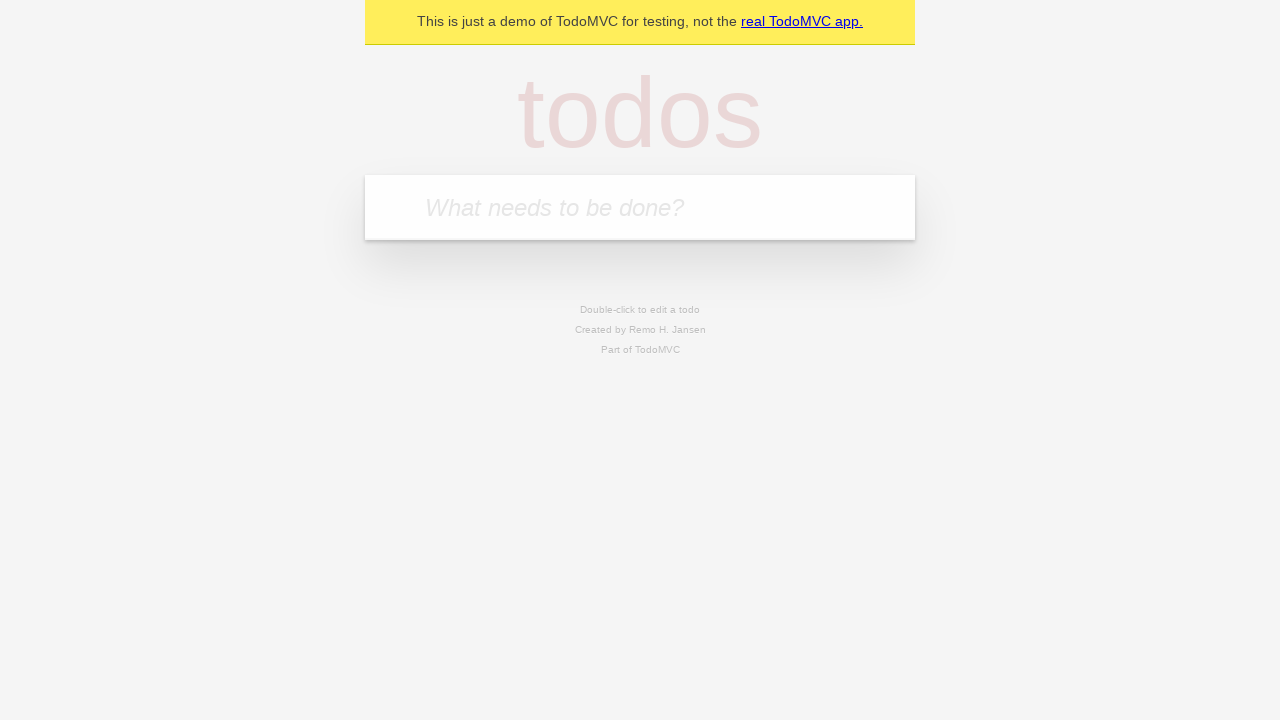

Filled todo input with 'buy some cheese' on internal:attr=[placeholder="What needs to be done?"i]
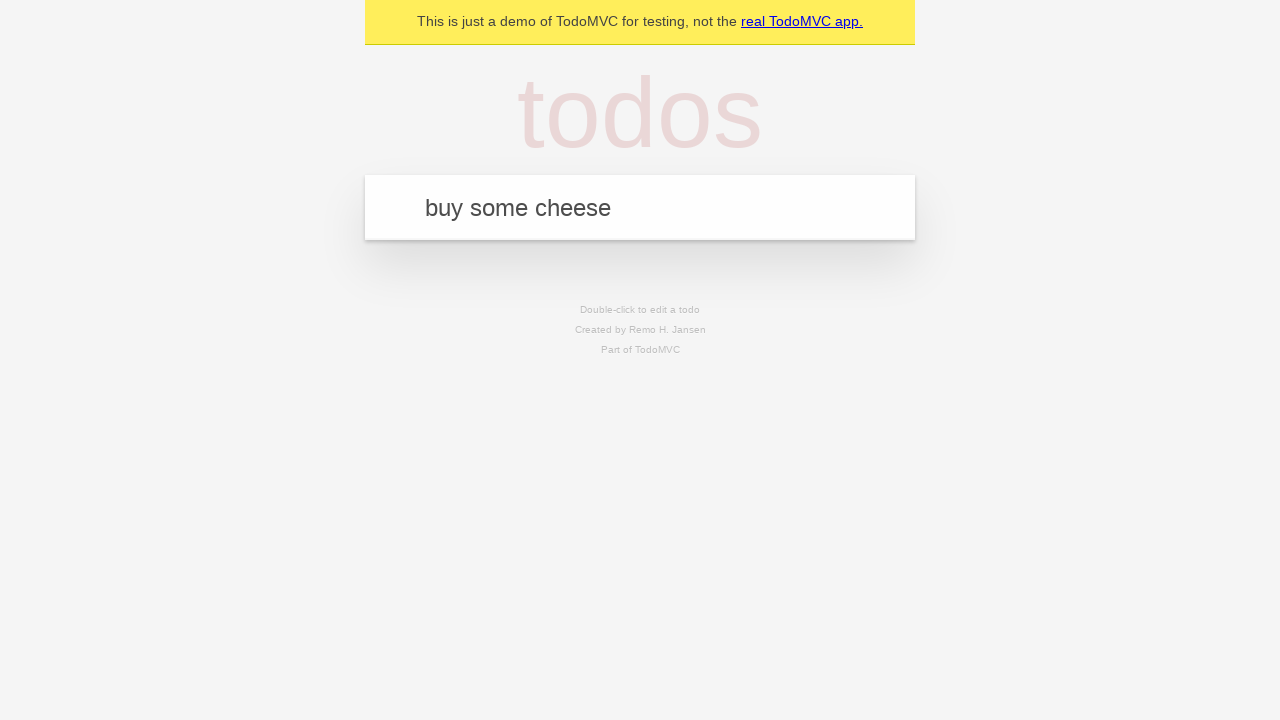

Pressed Enter to create first todo on internal:attr=[placeholder="What needs to be done?"i]
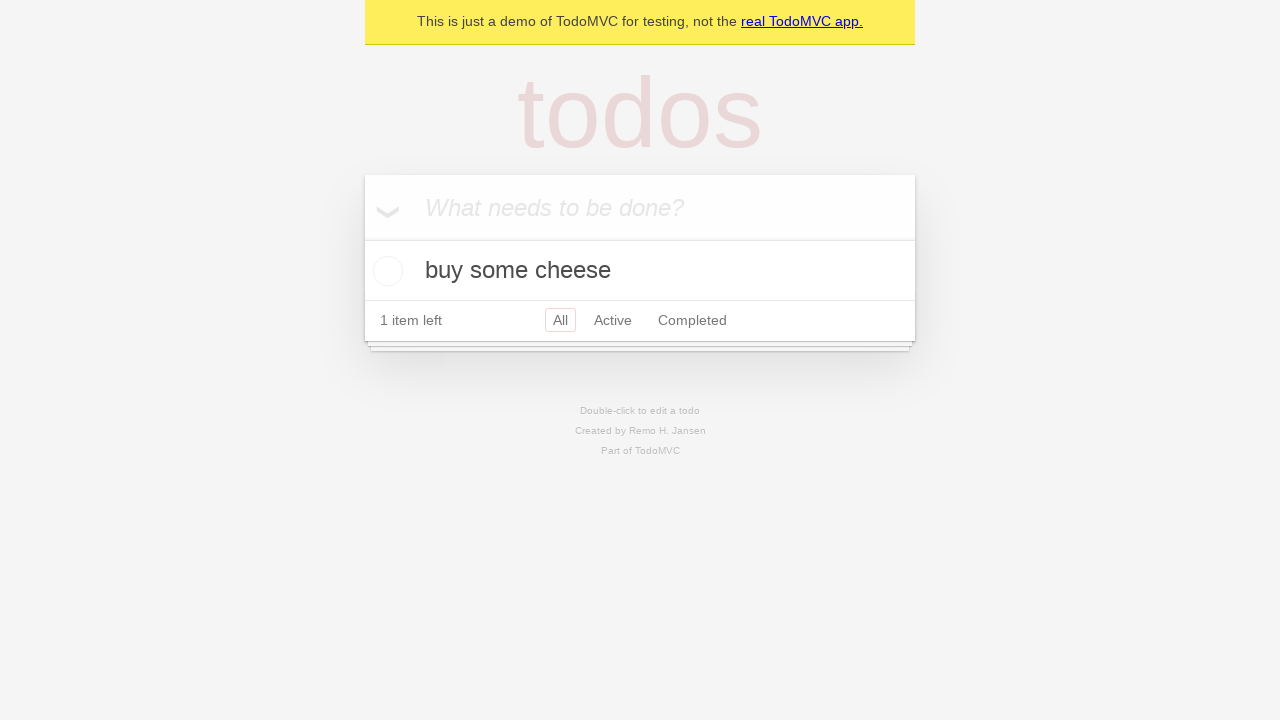

Filled todo input with 'feed the cat' on internal:attr=[placeholder="What needs to be done?"i]
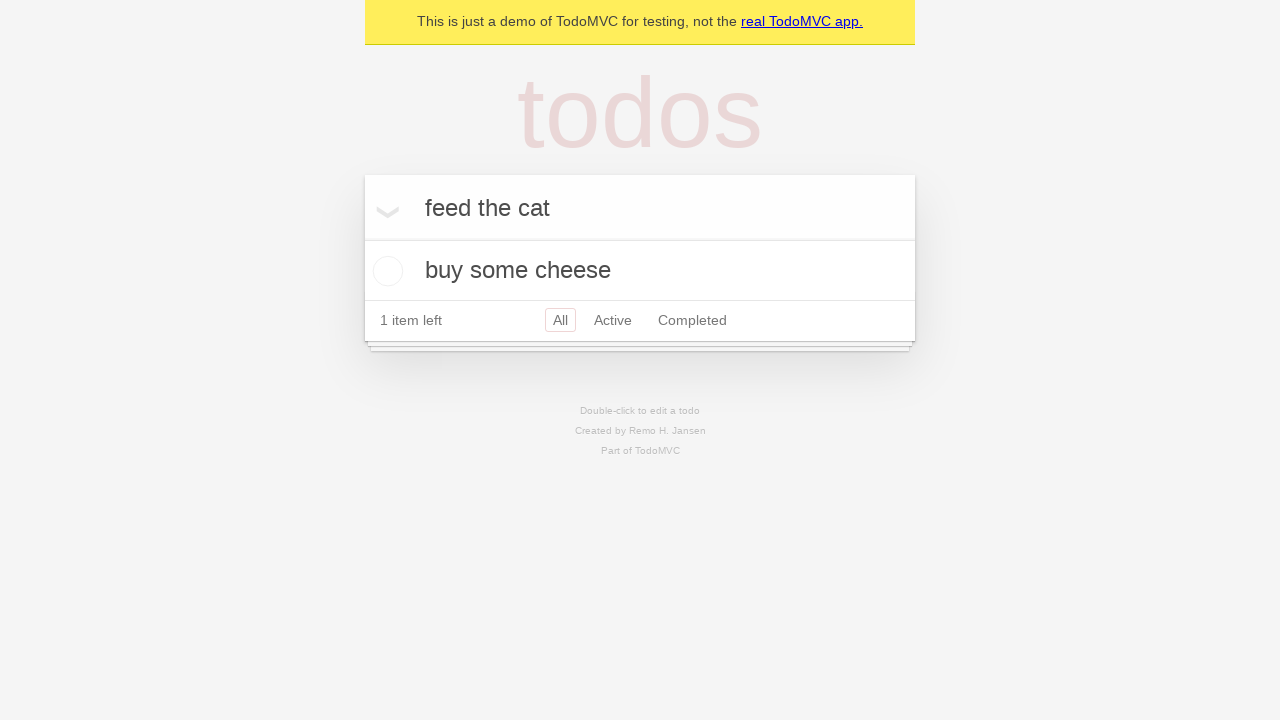

Pressed Enter to create second todo on internal:attr=[placeholder="What needs to be done?"i]
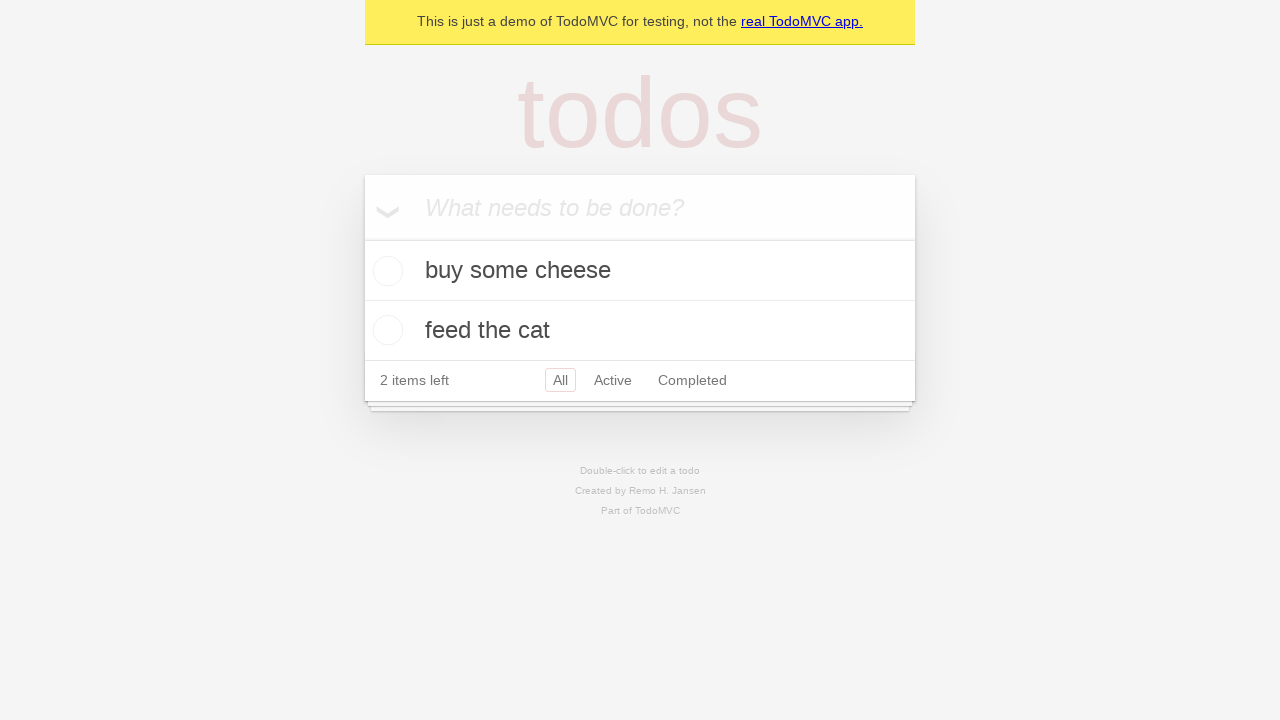

Filled todo input with 'book a doctors appointment' on internal:attr=[placeholder="What needs to be done?"i]
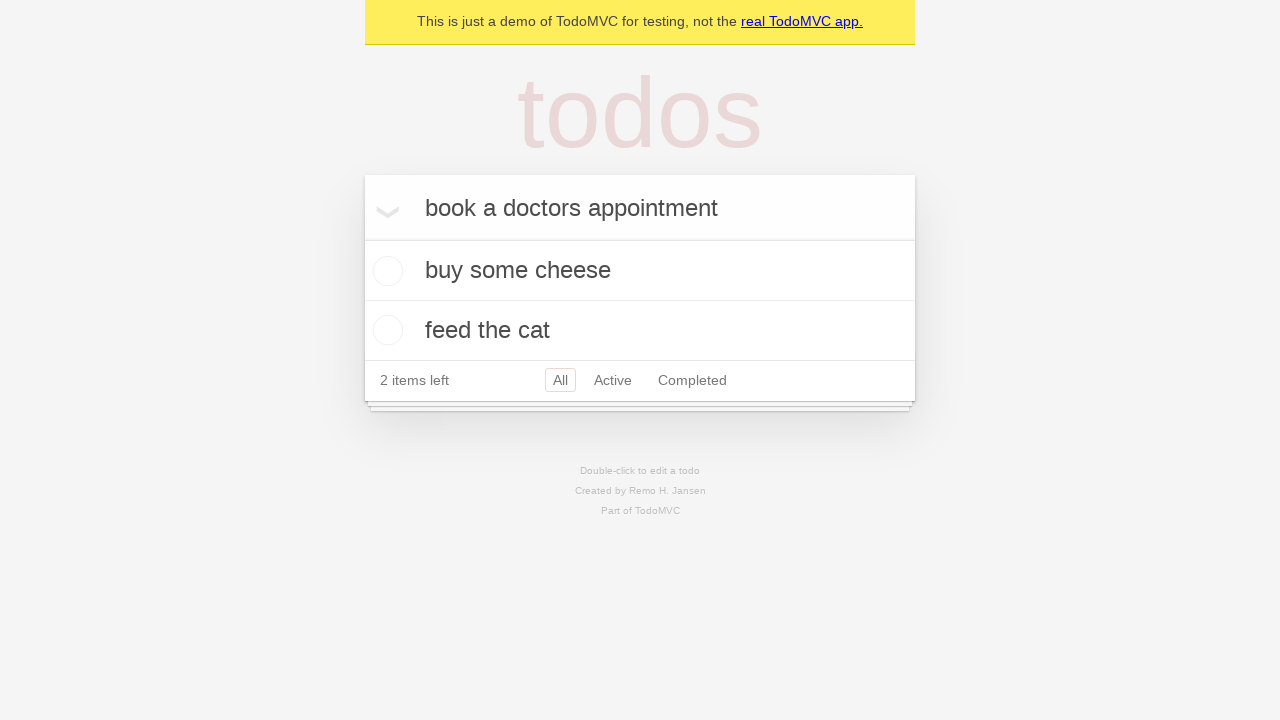

Pressed Enter to create third todo on internal:attr=[placeholder="What needs to be done?"i]
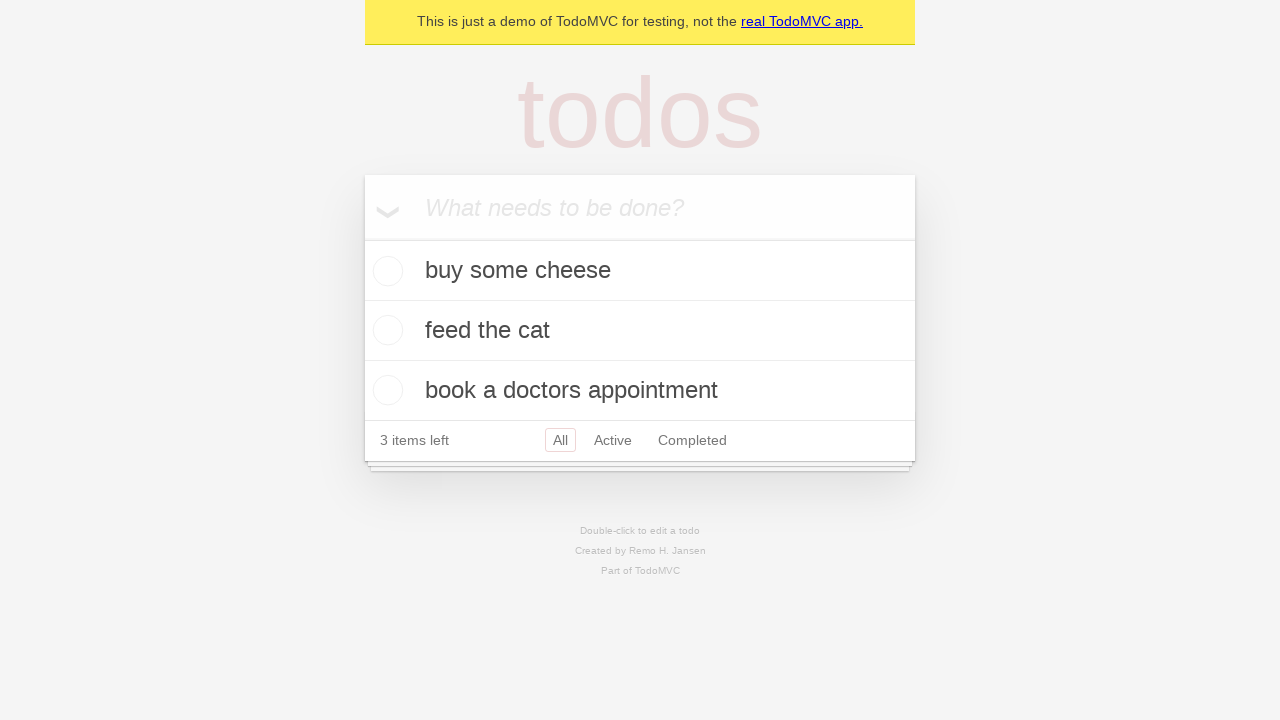

Checked the second todo item to mark it as completed at (385, 330) on internal:testid=[data-testid="todo-item"s] >> nth=1 >> internal:role=checkbox
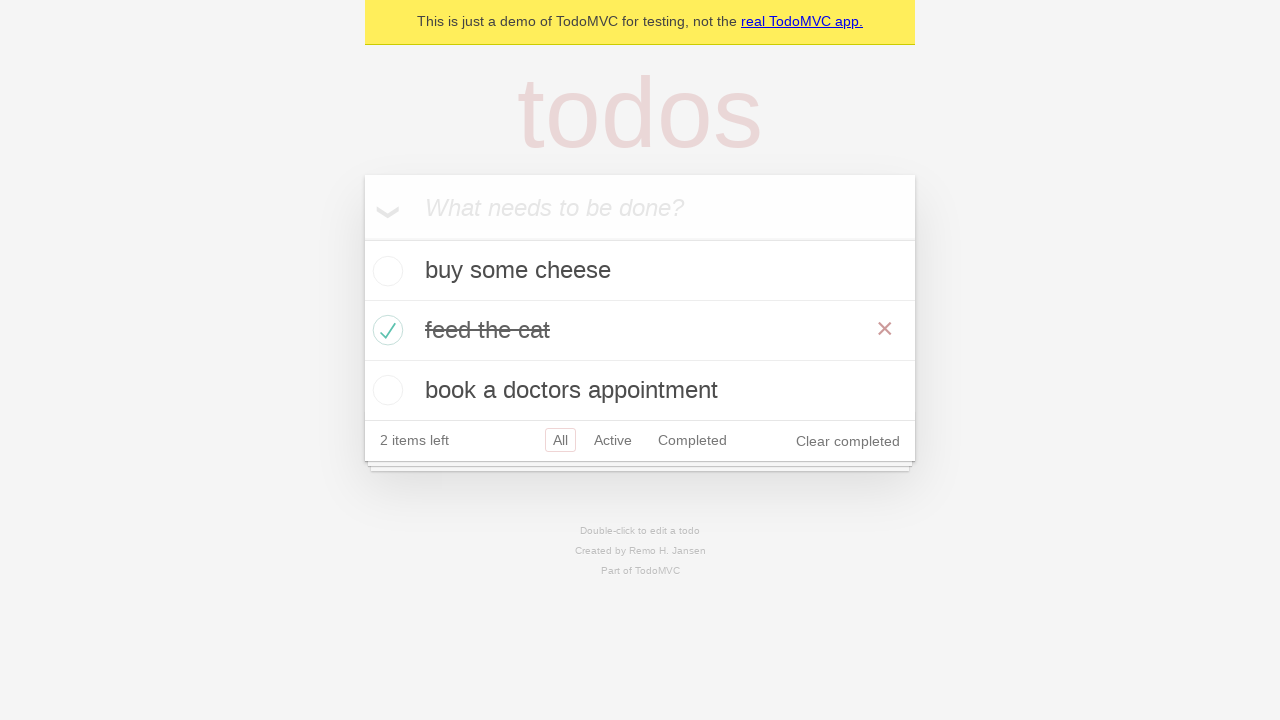

Clicked the Active filter link to display only active items at (613, 440) on internal:role=link[name="Active"i]
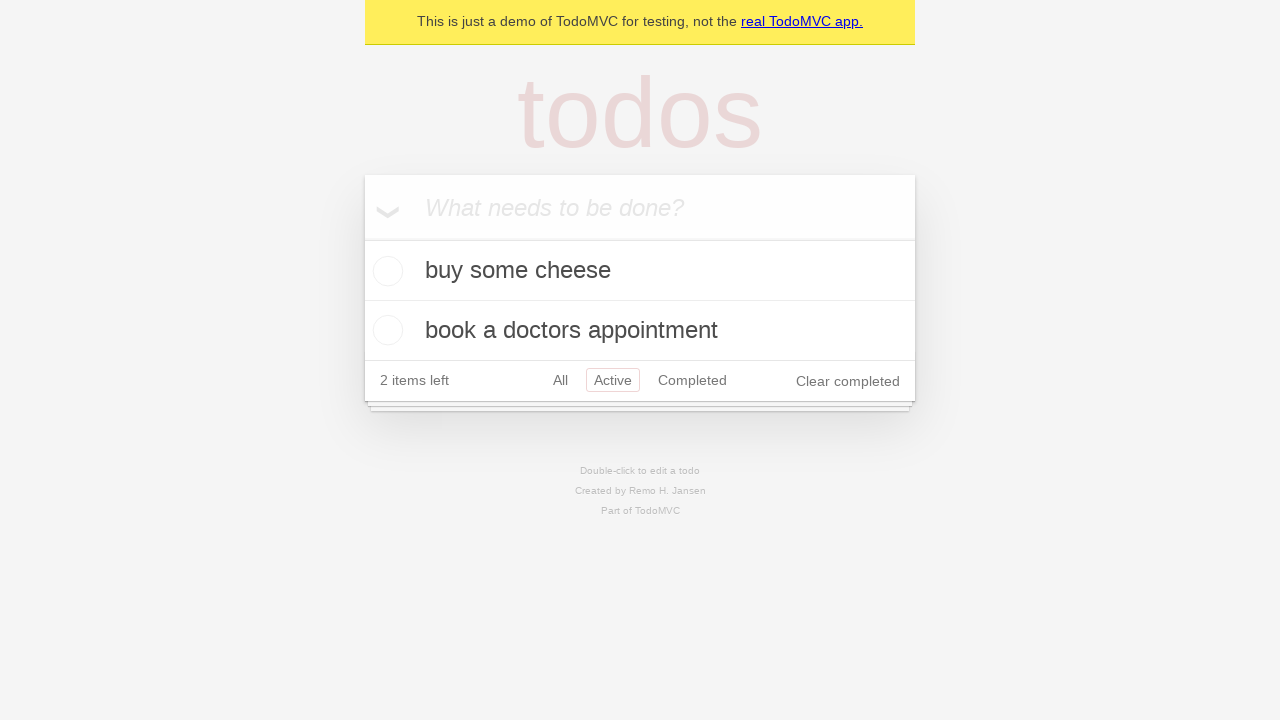

Waited for the Active filter to apply
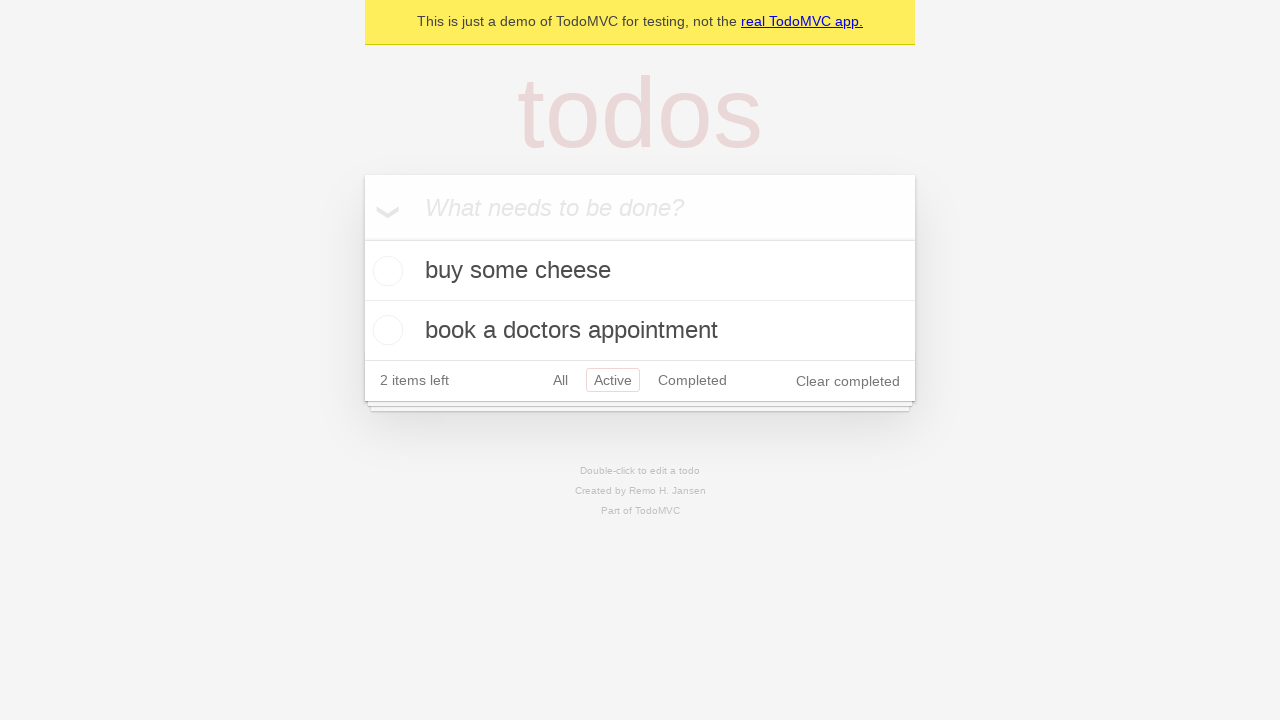

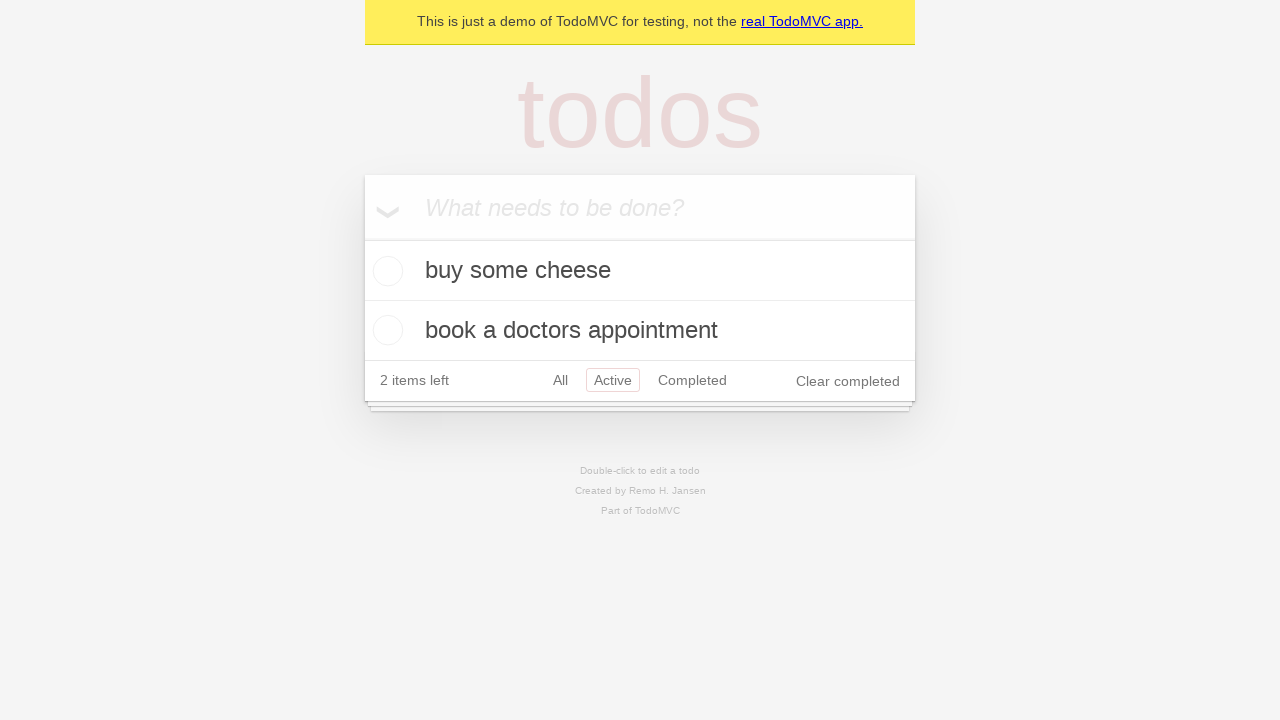